Tests browser window/tab switching functionality by clicking a button to open a new tab, switching to it, then switching back to the original tab and clicking the button again.

Starting URL: https://demoqa.com/browser-windows/

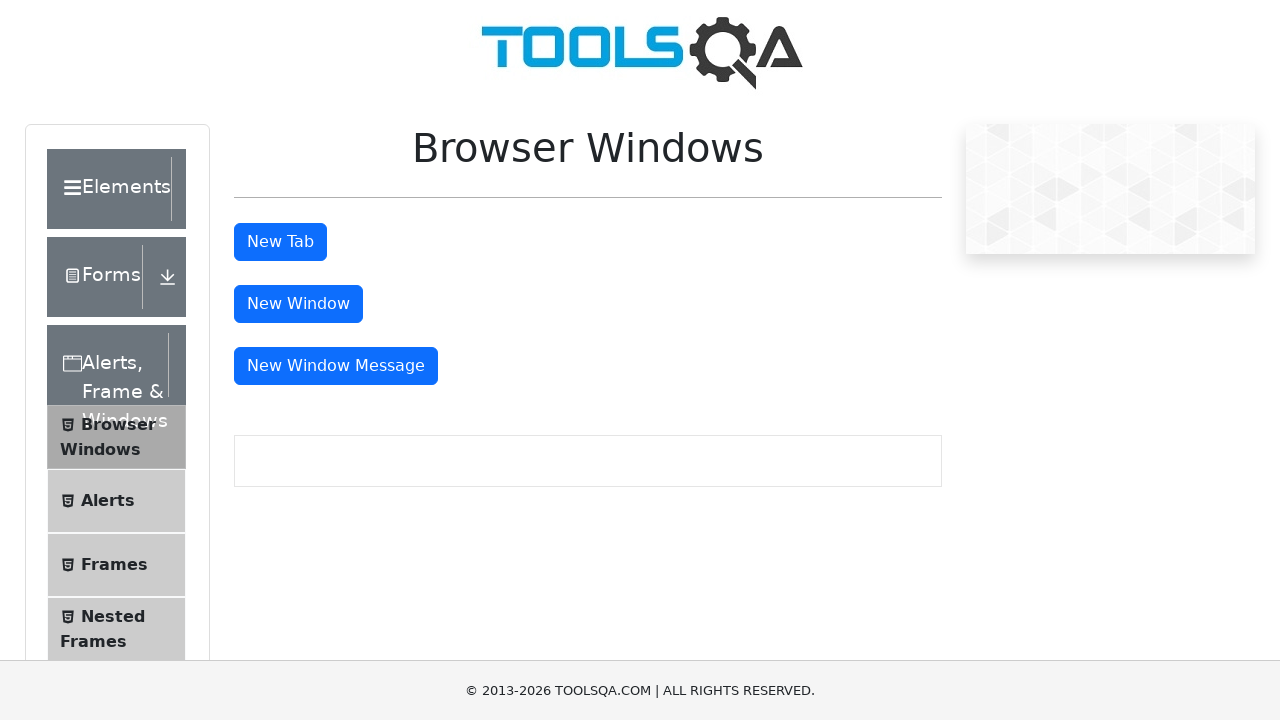

Clicked button to open new tab at (280, 242) on #tabButton
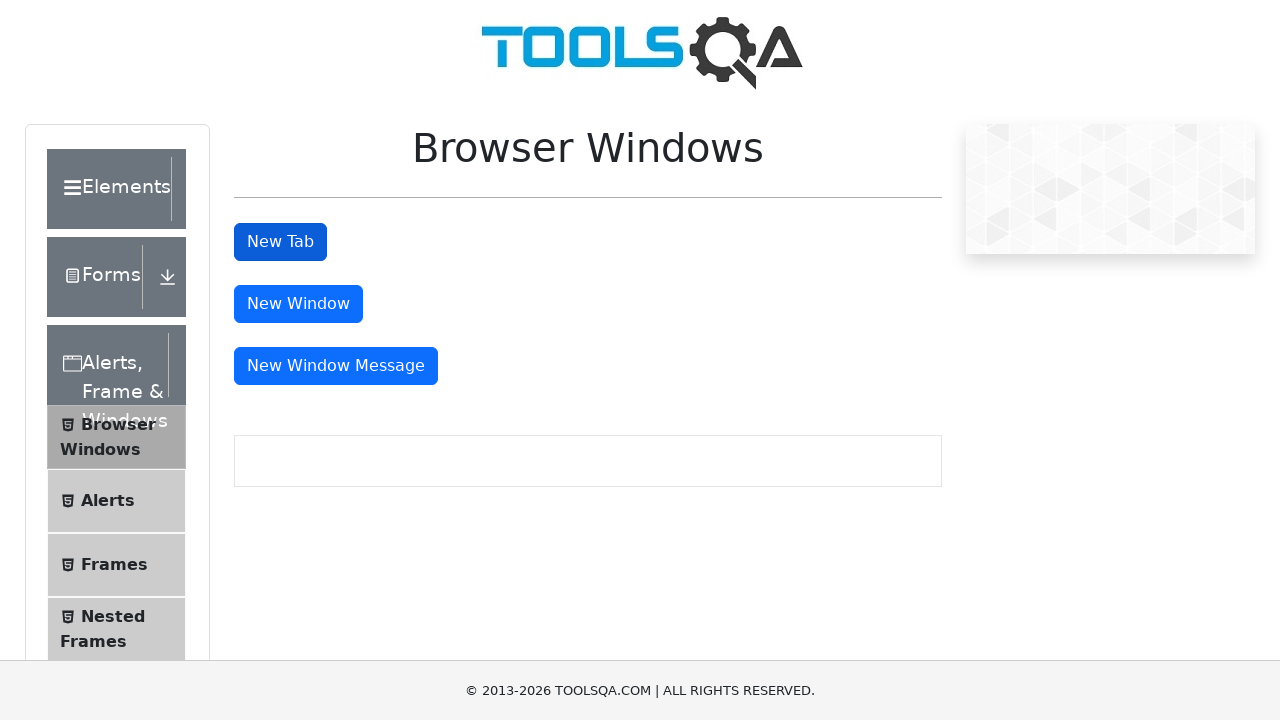

New tab opened and captured
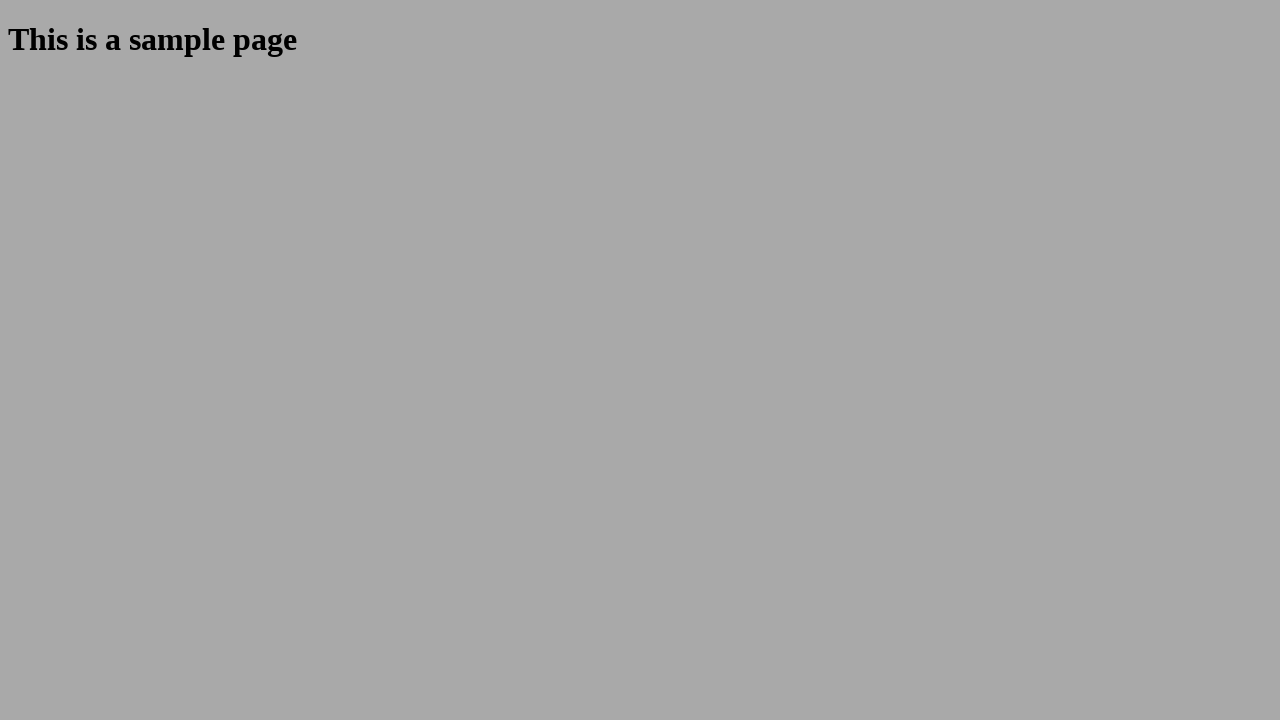

New tab page loaded completely
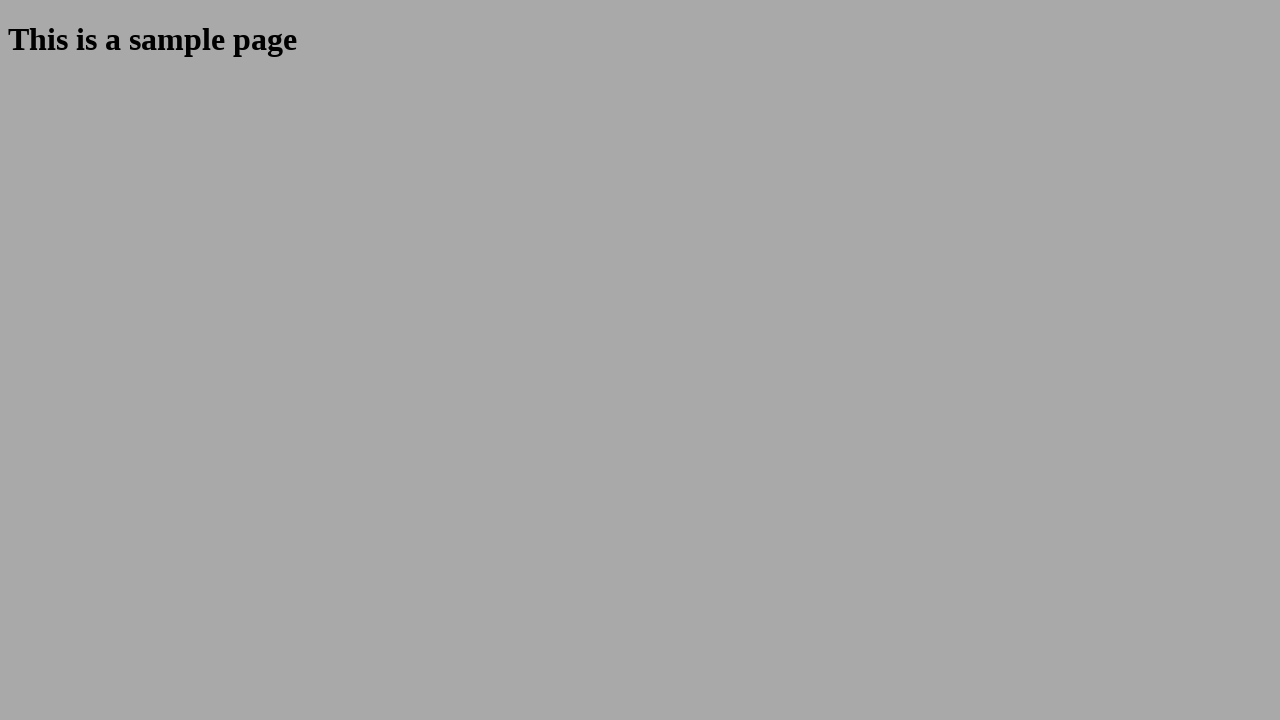

Logged new tab title and URL - Title: , URL: https://demoqa.com/sample
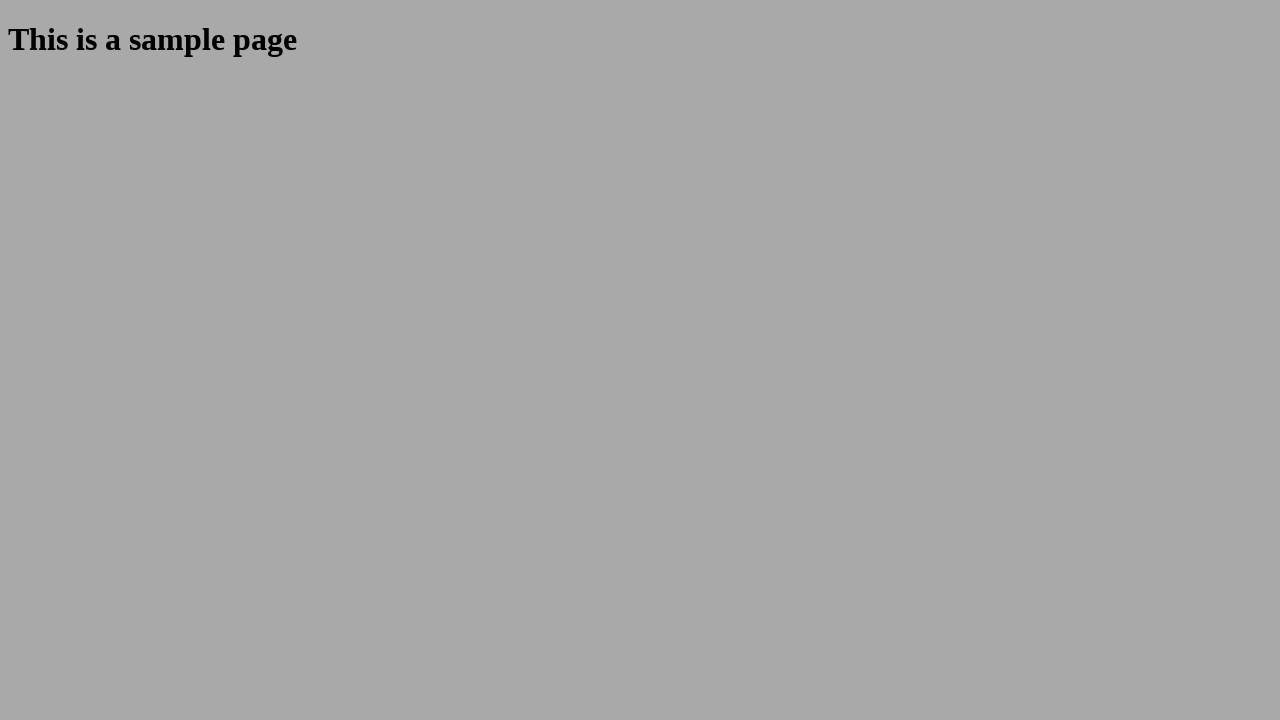

Closed new tab and switched back to original tab
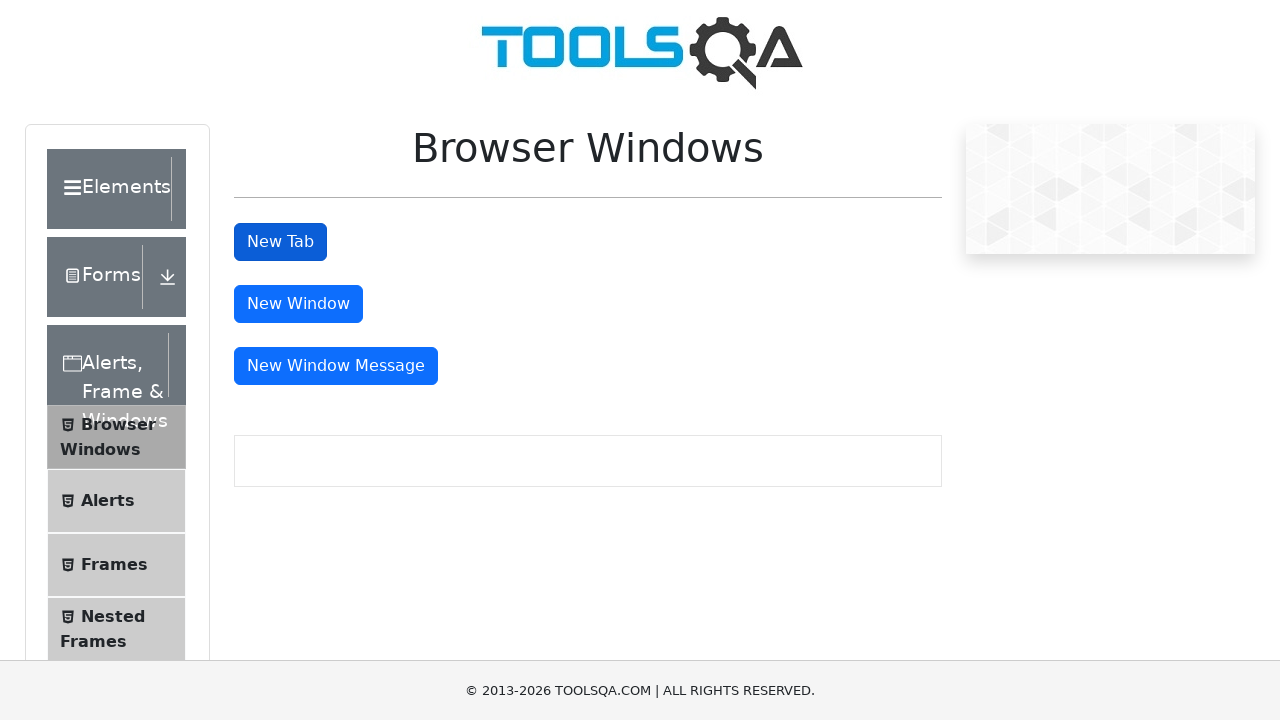

Clicked button again on original tab to open another new tab at (280, 242) on #tabButton
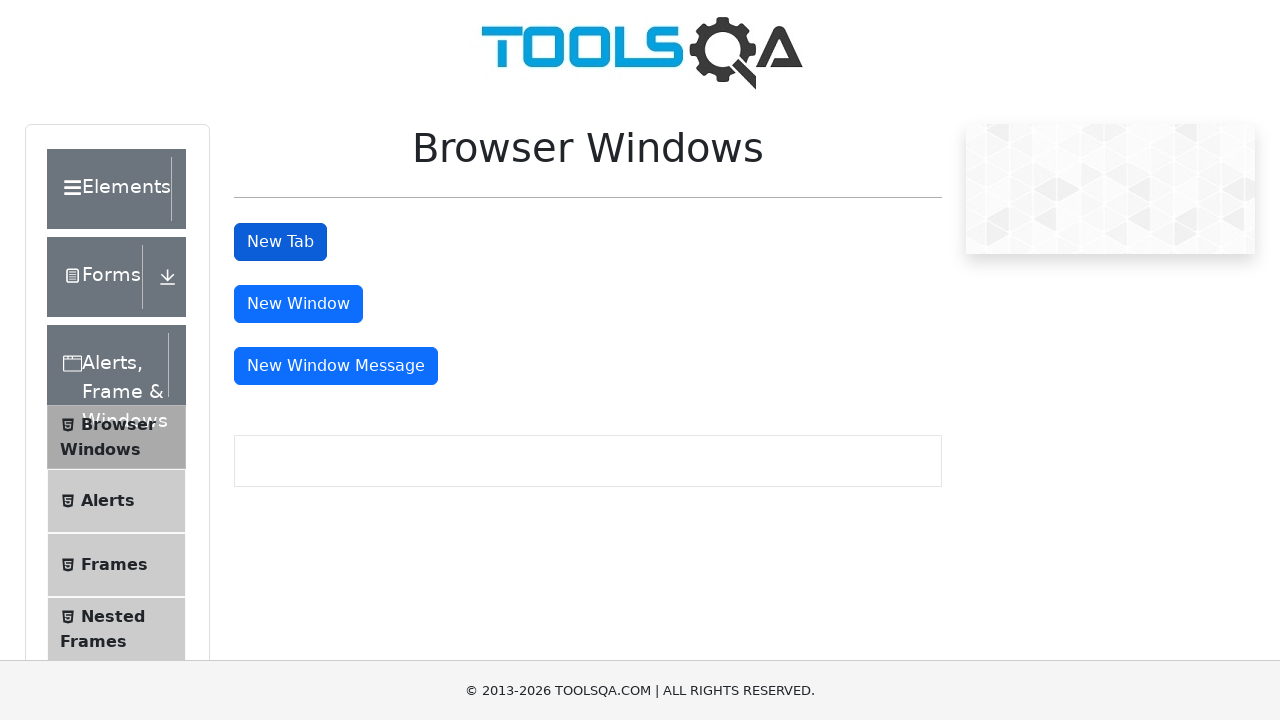

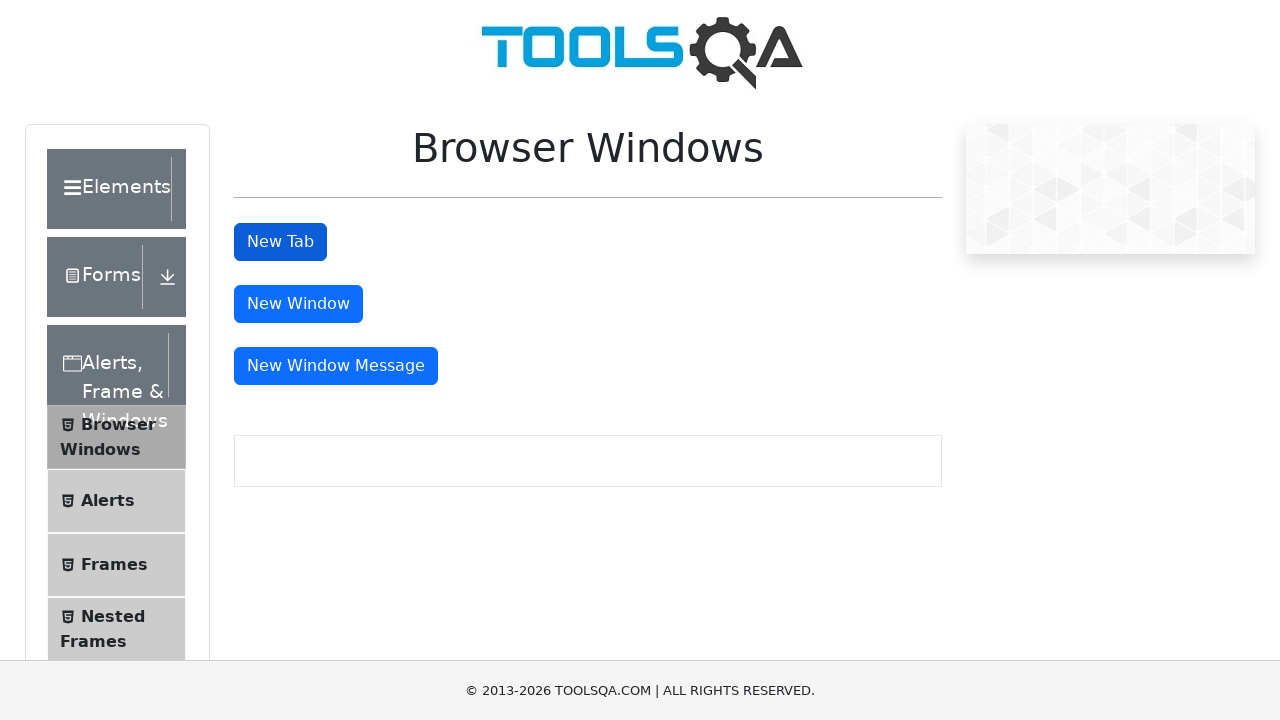